Tests a simple sum calculator form by entering two numbers into input fields and clicking a button to calculate and display their sum.

Starting URL: https://www.lambdatest.com/selenium-playground/simple-form-demo

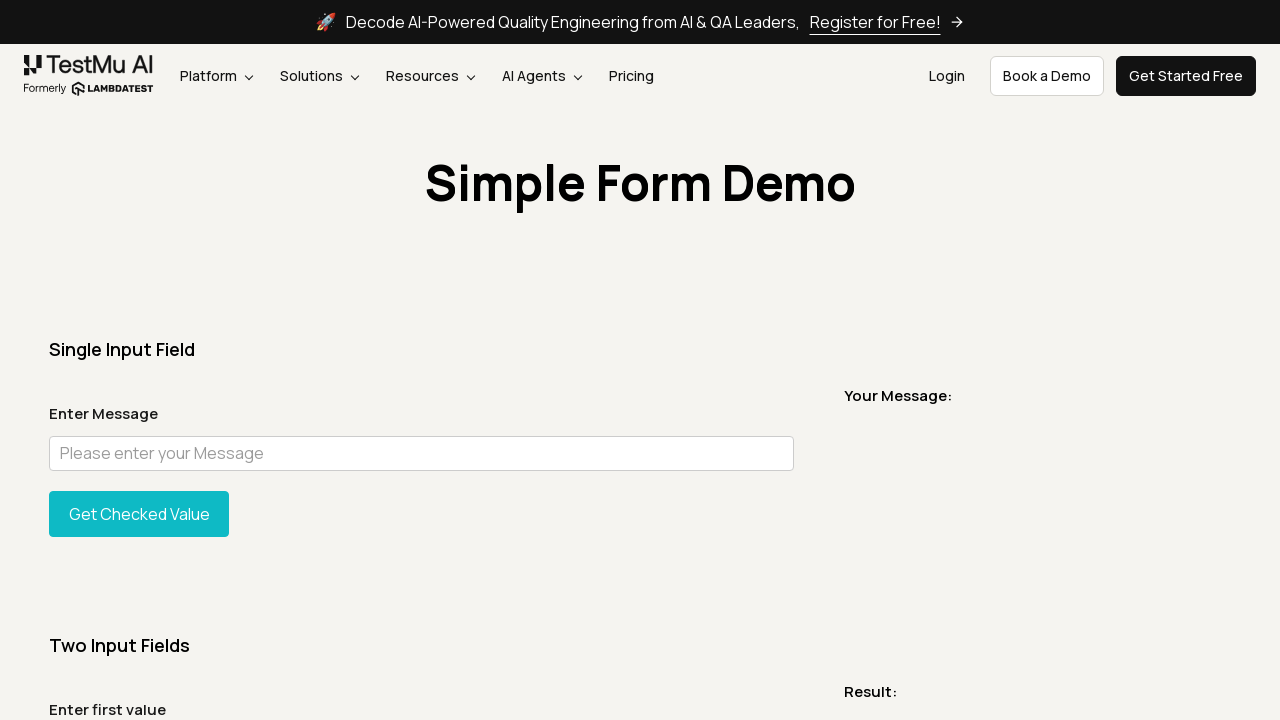

Entered '200' into the first number input field (sum1) on #sum1
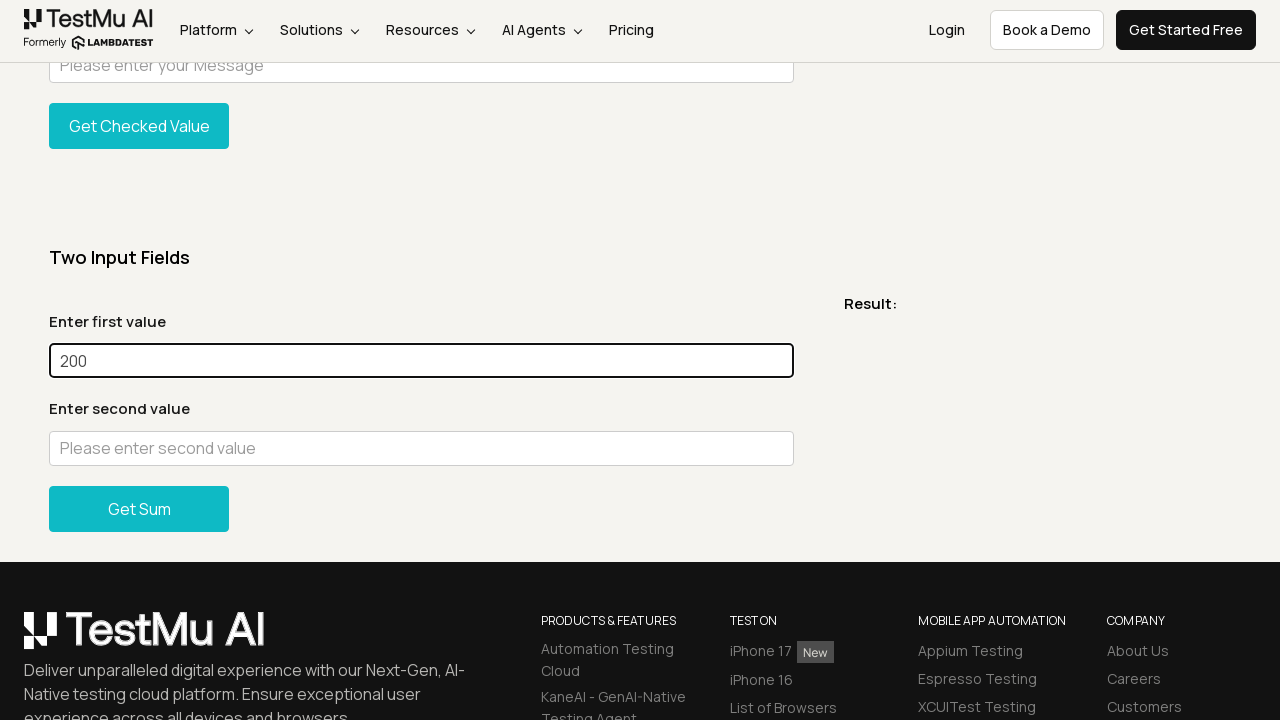

Entered '100' into the second number input field (sum2) on #sum2
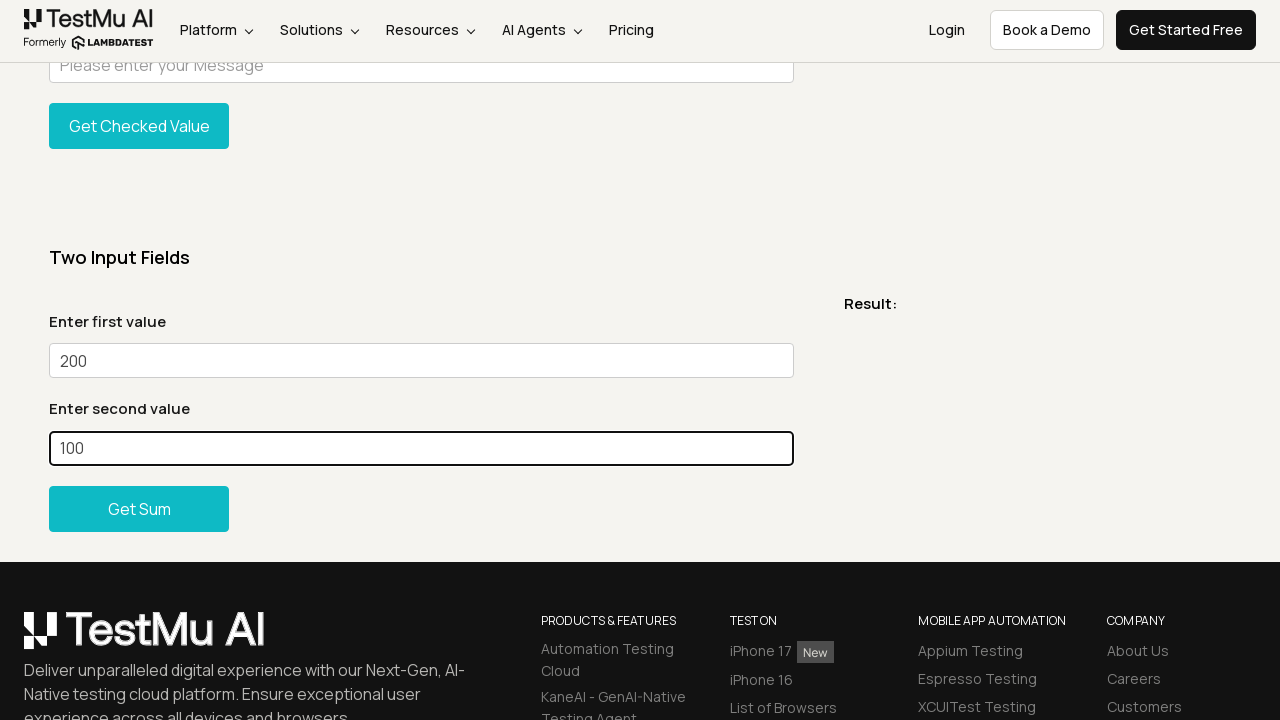

Clicked the 'Get Total' button to calculate the sum at (139, 508) on form#gettotal>button
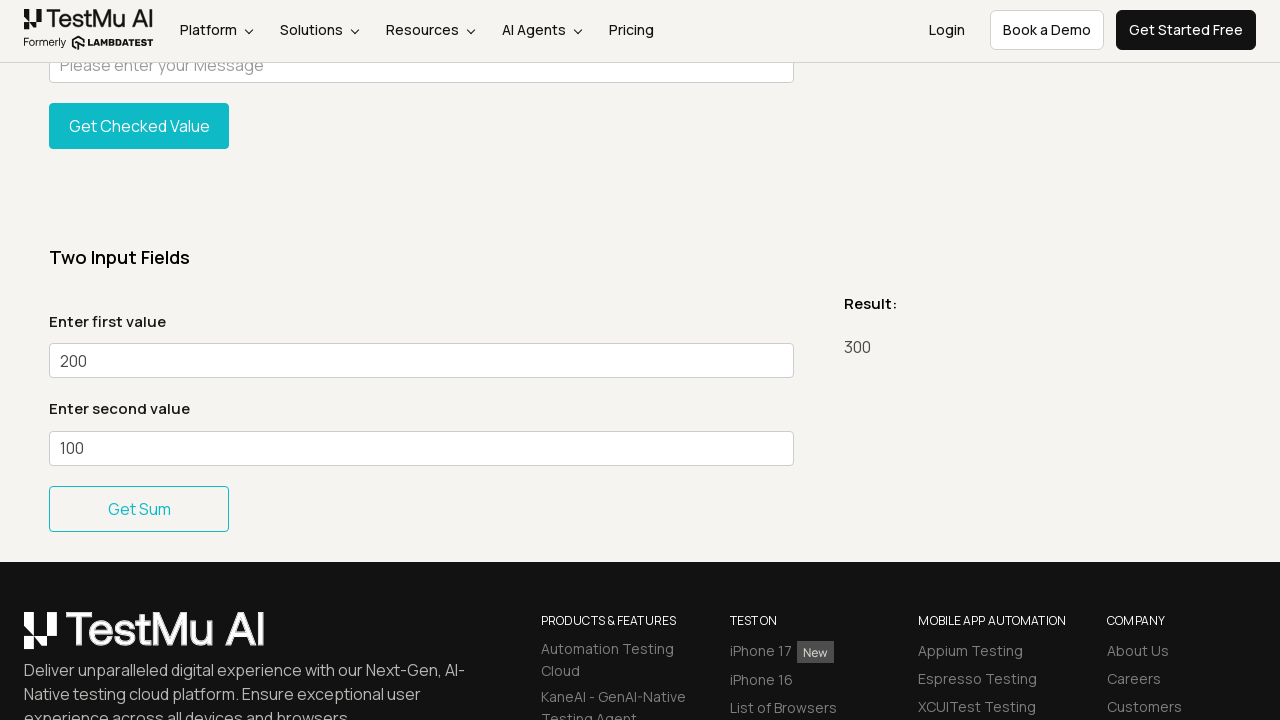

Sum result message displayed
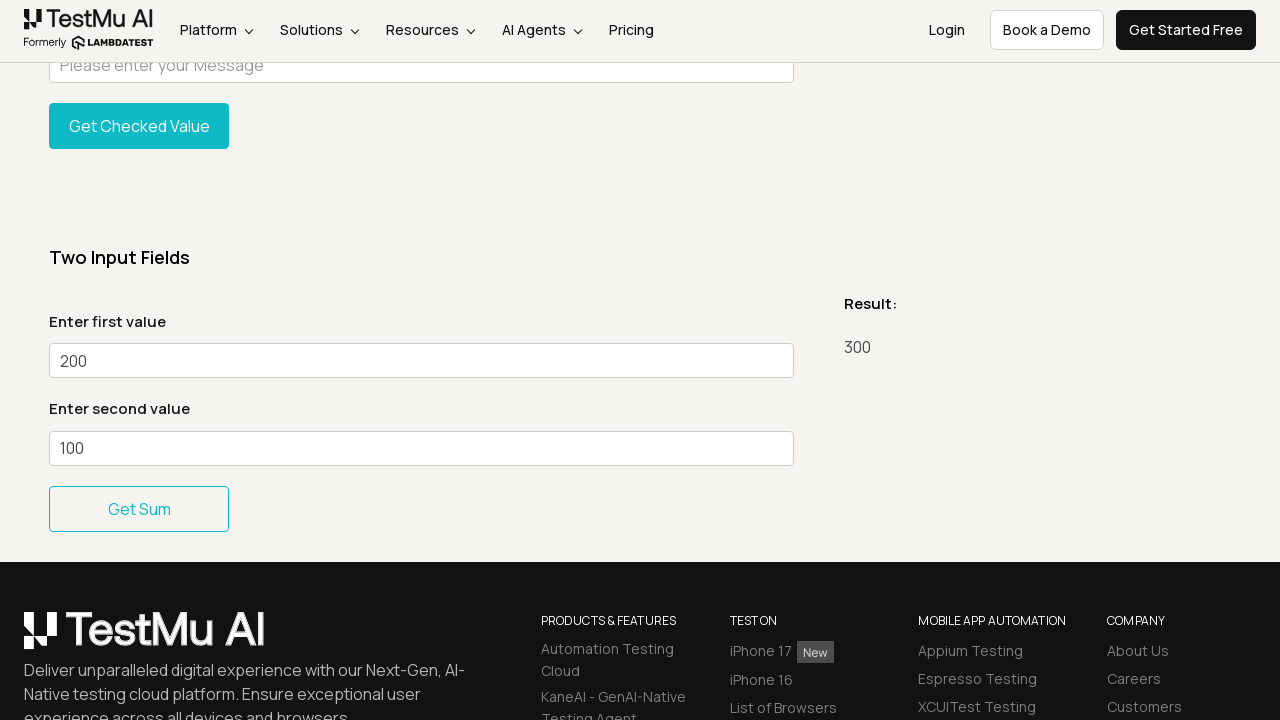

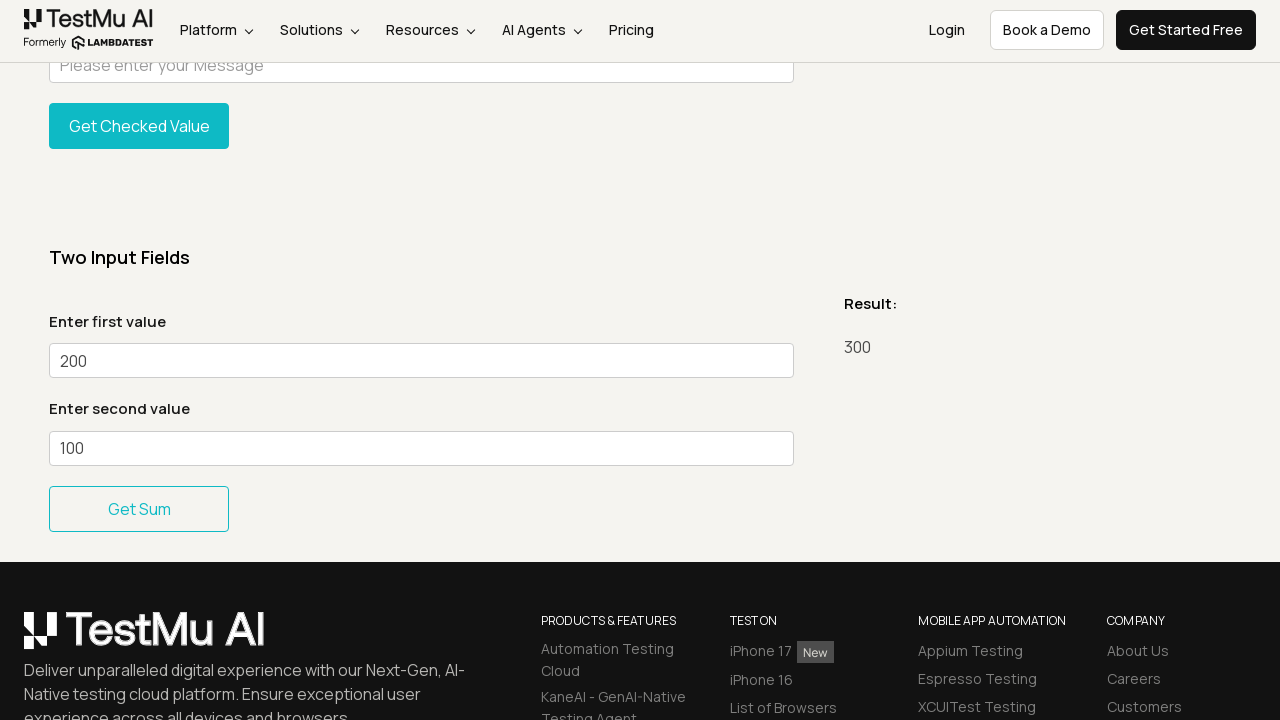